Fills out and submits a practice form with personal information including name, email, gender, phone number, date of birth, subjects, hobbies, address, state and city, then verifies the confirmation modal appears.

Starting URL: https://demoqa.com/automation-practice-form

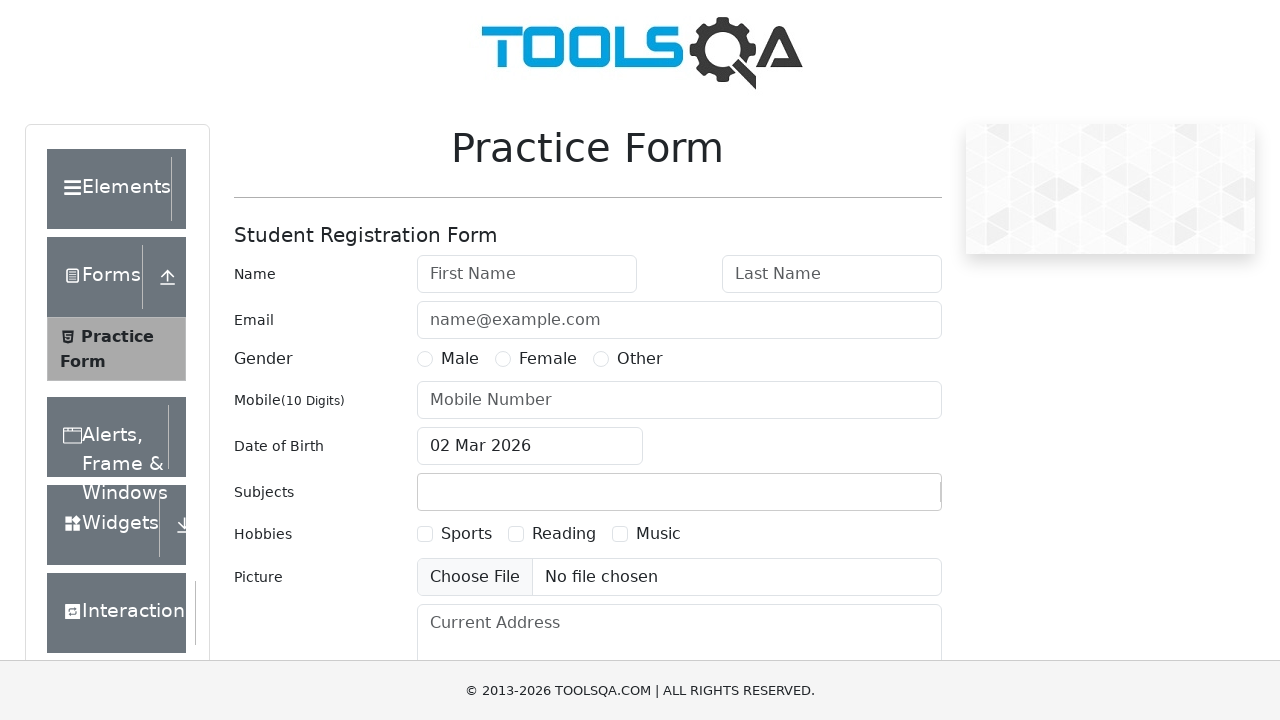

Filled first name field with 'John' on #firstName
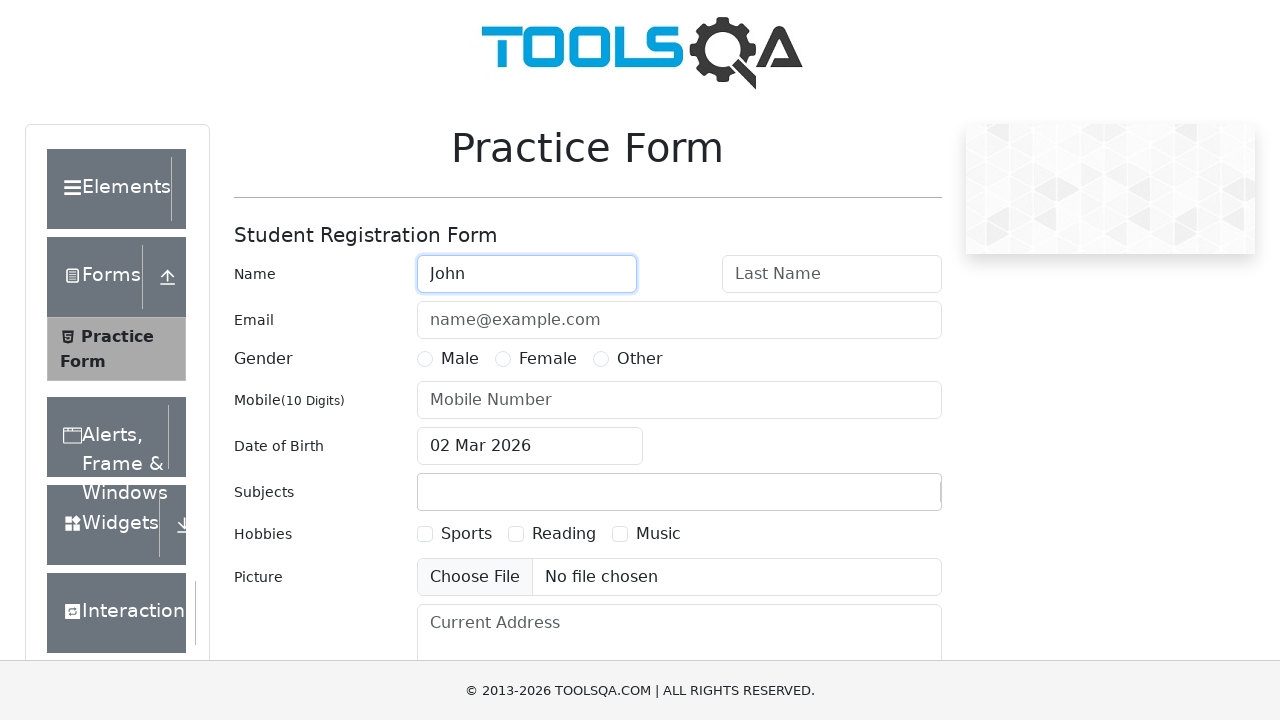

Filled last name field with 'Doe' on #lastName
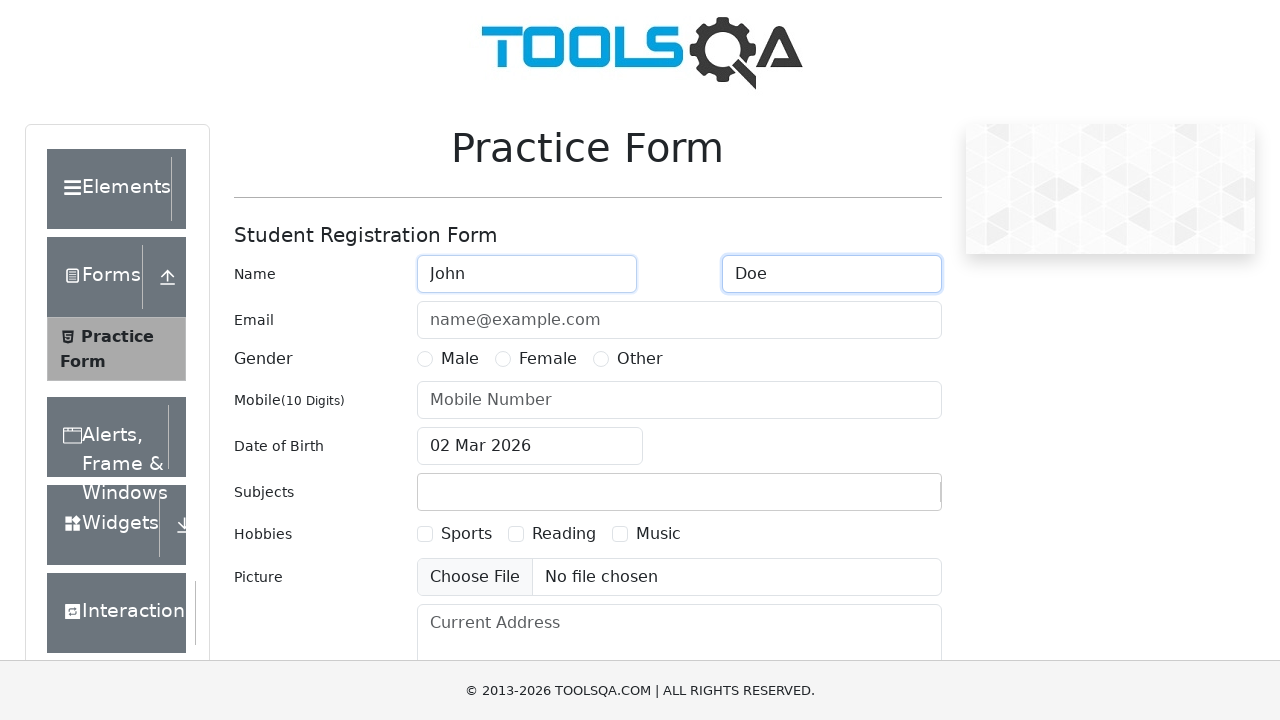

Filled email field with 'johndoe@example.com' on #userEmail
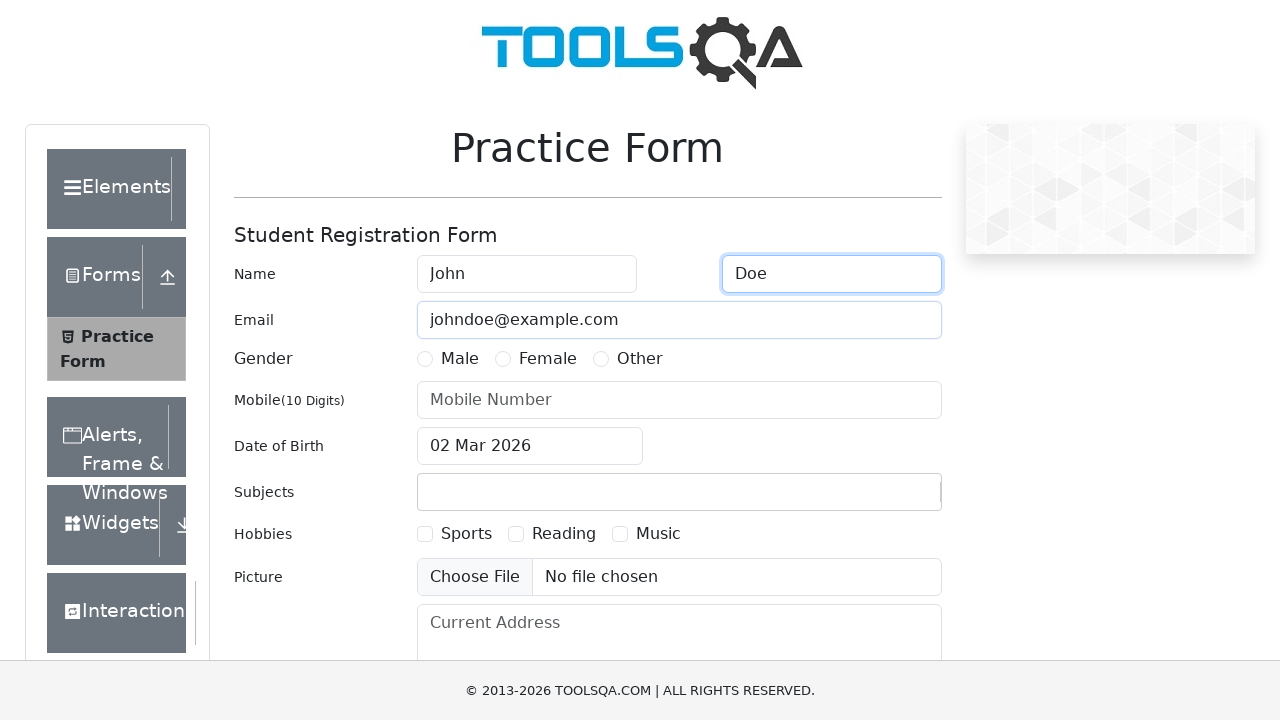

Selected Male gender option at (460, 359) on label[for='gender-radio-1']
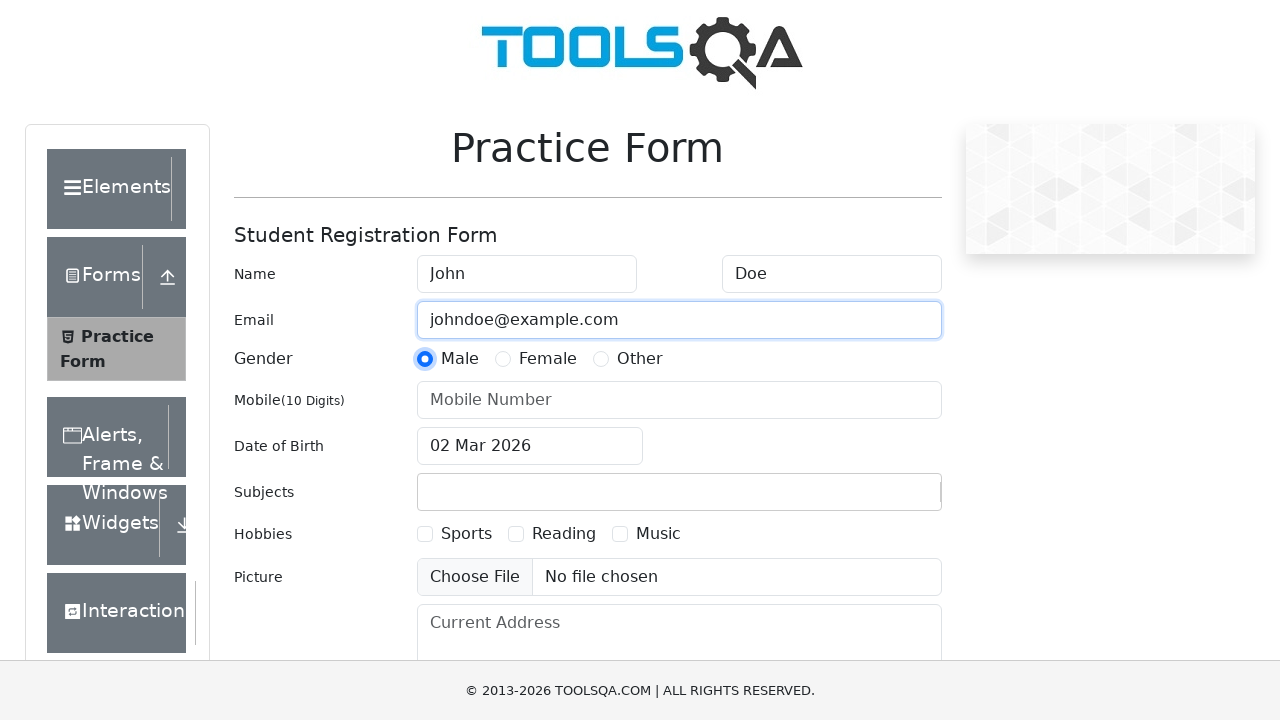

Filled mobile number field with '1234567890' on #userNumber
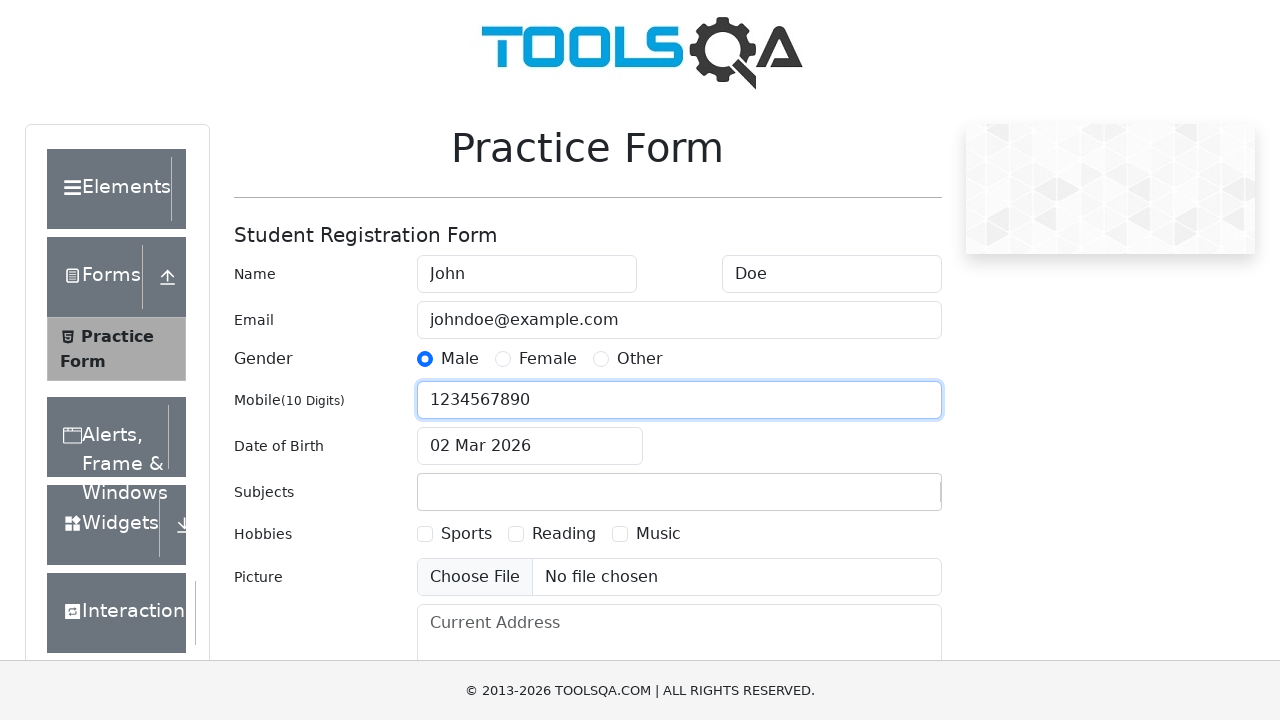

Clicked date of birth input to open date picker at (530, 446) on #dateOfBirthInput
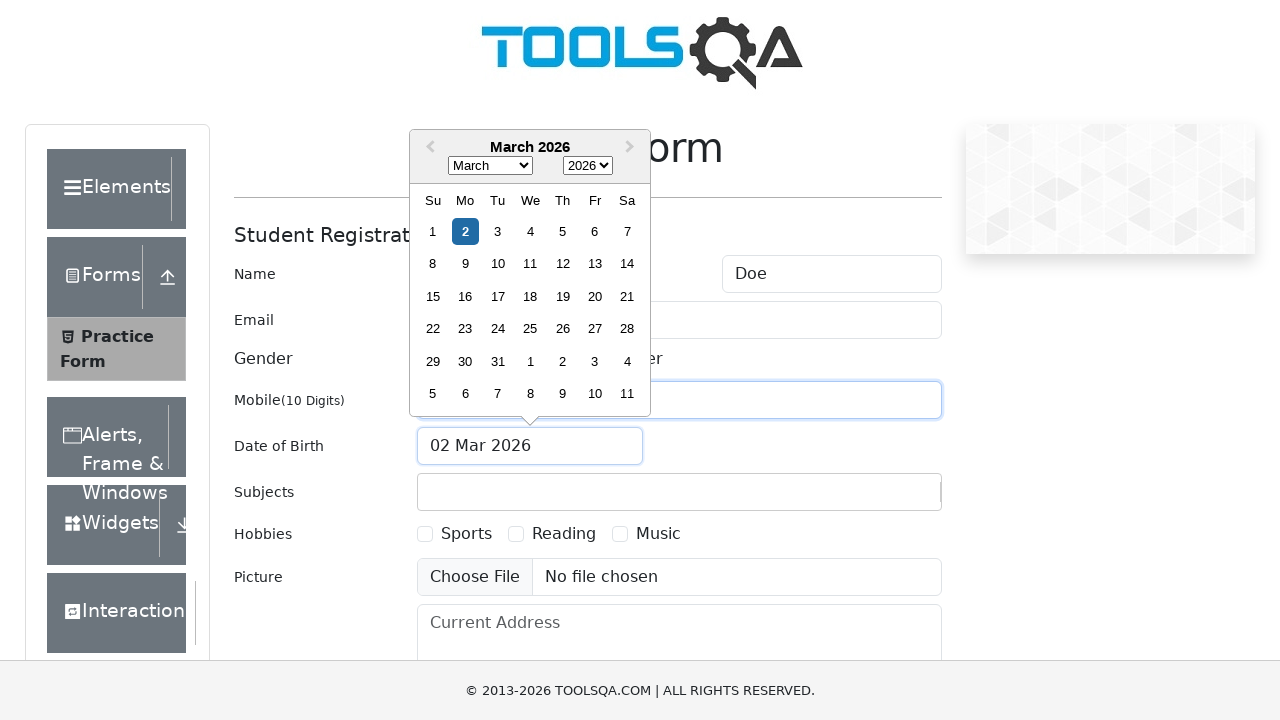

Selected May from month dropdown on .react-datepicker__month-select
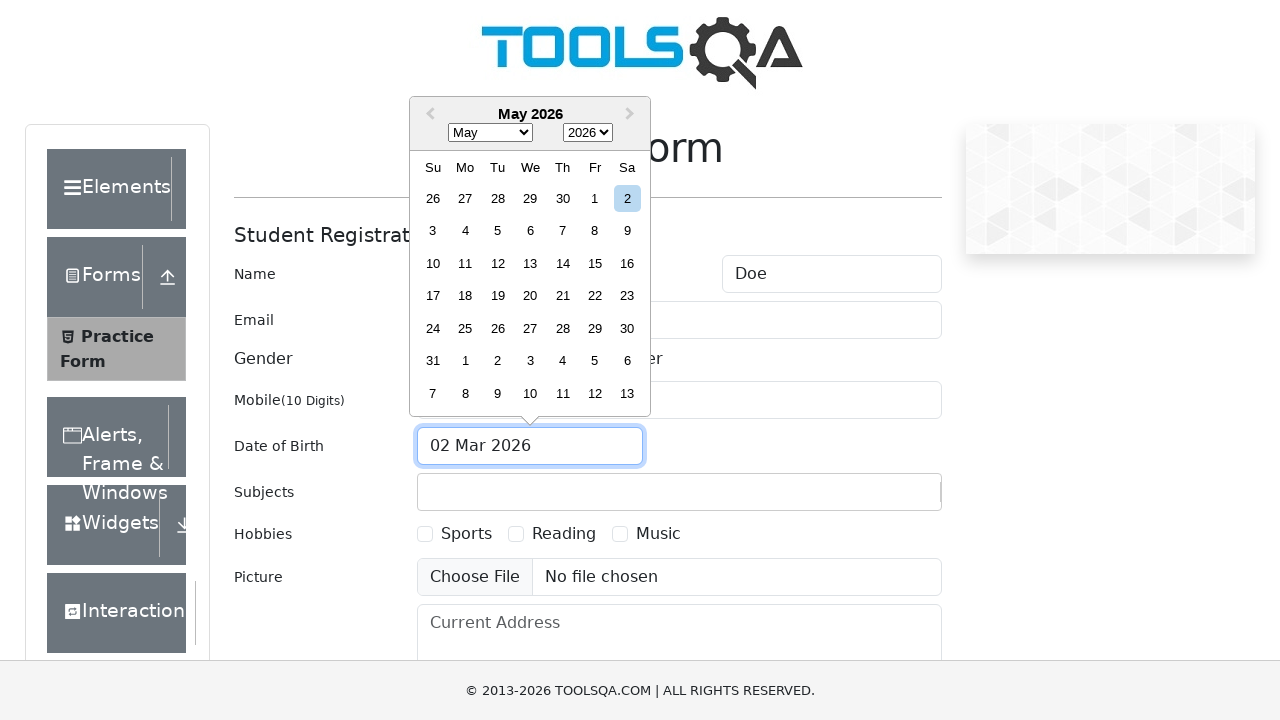

Selected 1990 from year dropdown on .react-datepicker__year-select
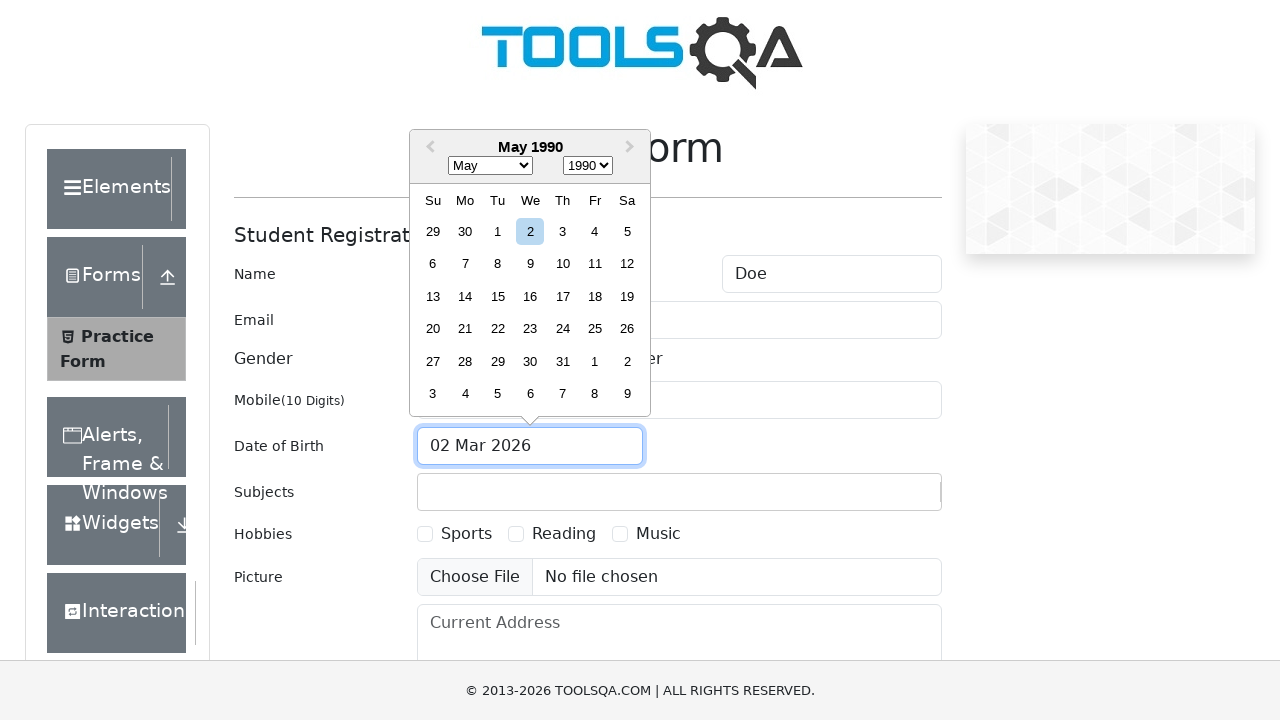

Selected day 15 from date picker at (498, 296) on .react-datepicker__day--015:not(.react-datepicker__day--outside-month)
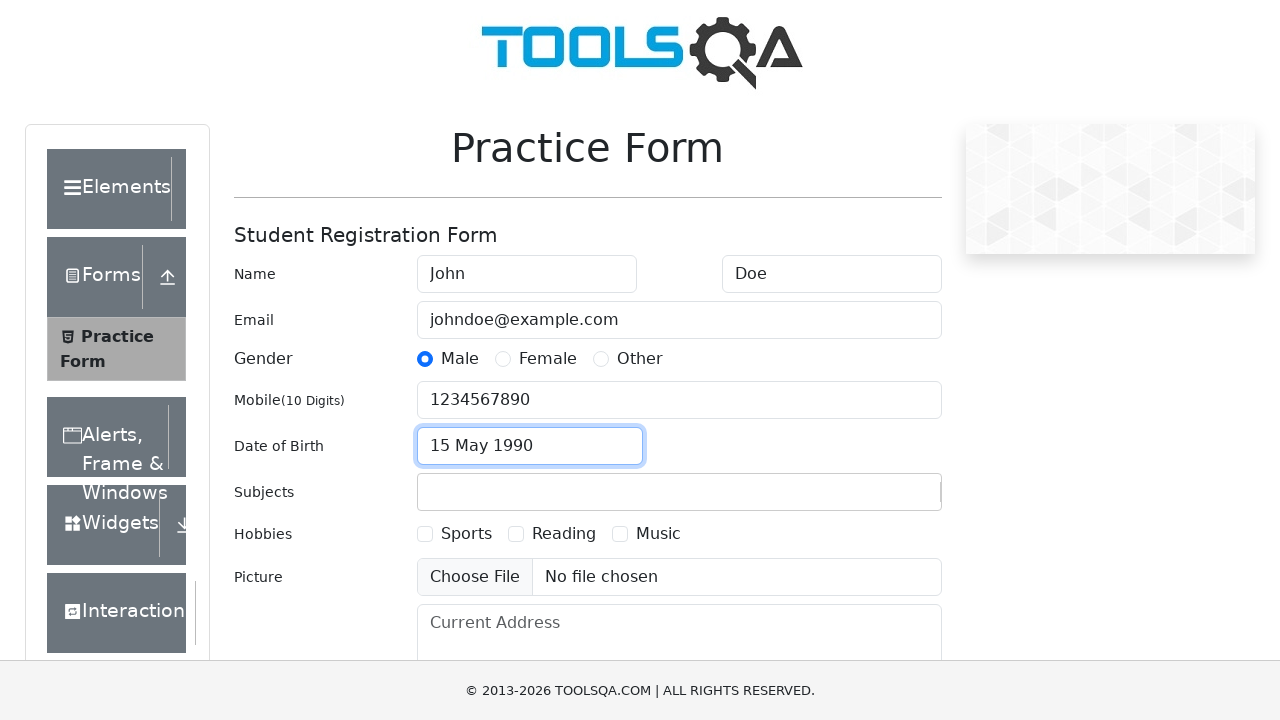

Filled subjects field with 'Maths' on #subjectsInput
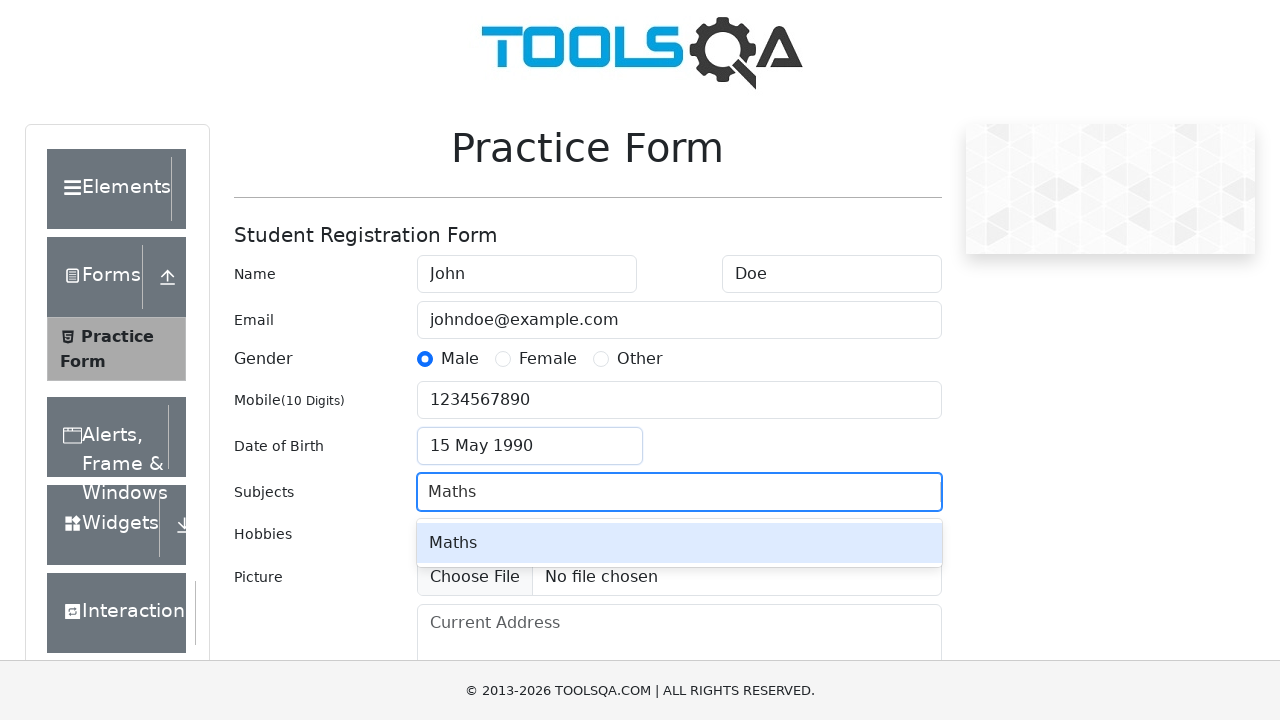

Pressed Enter to confirm subject selection on #subjectsInput
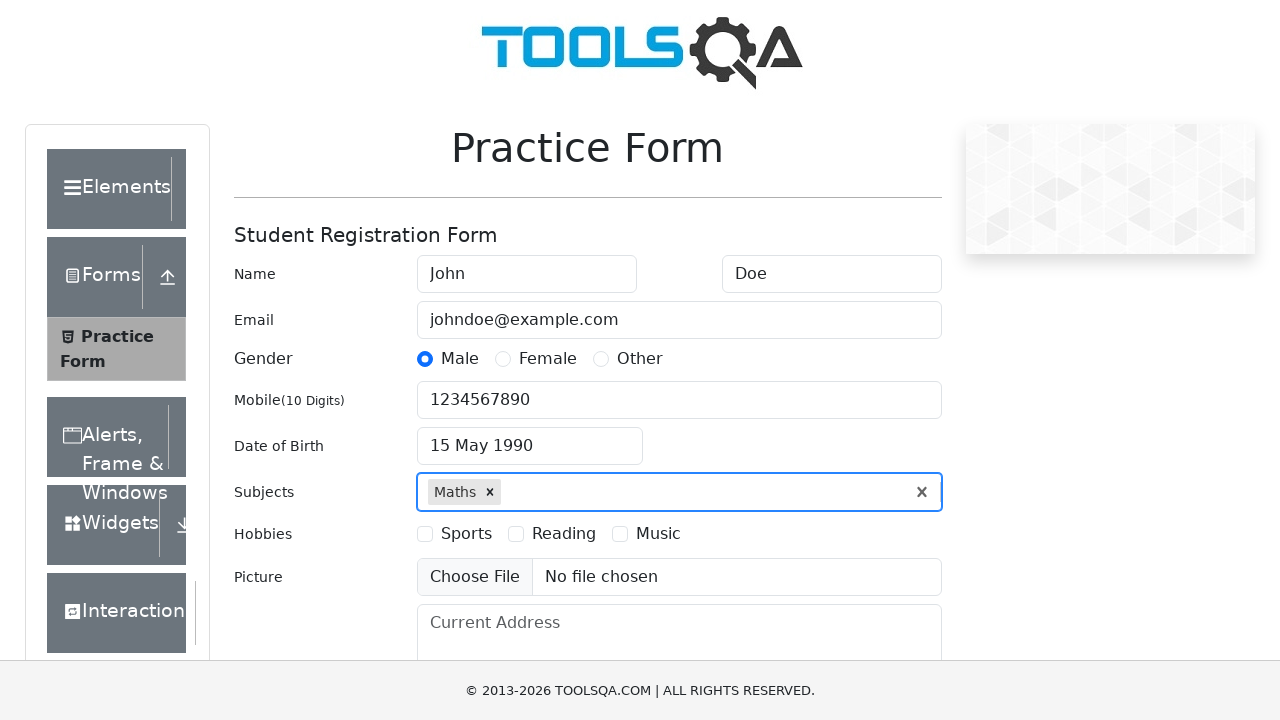

Selected Sports hobby checkbox at (466, 534) on label[for='hobbies-checkbox-1']
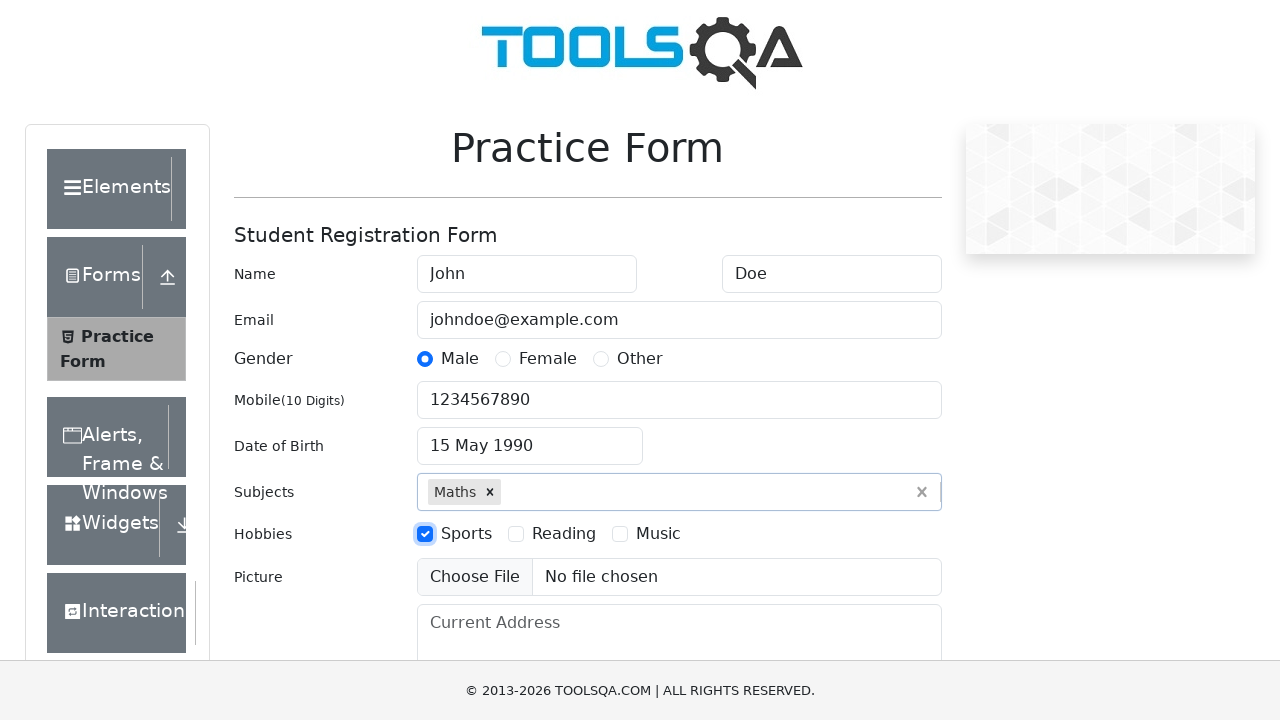

Filled current address field with '123 Main Street, Anytown, USA' on #currentAddress
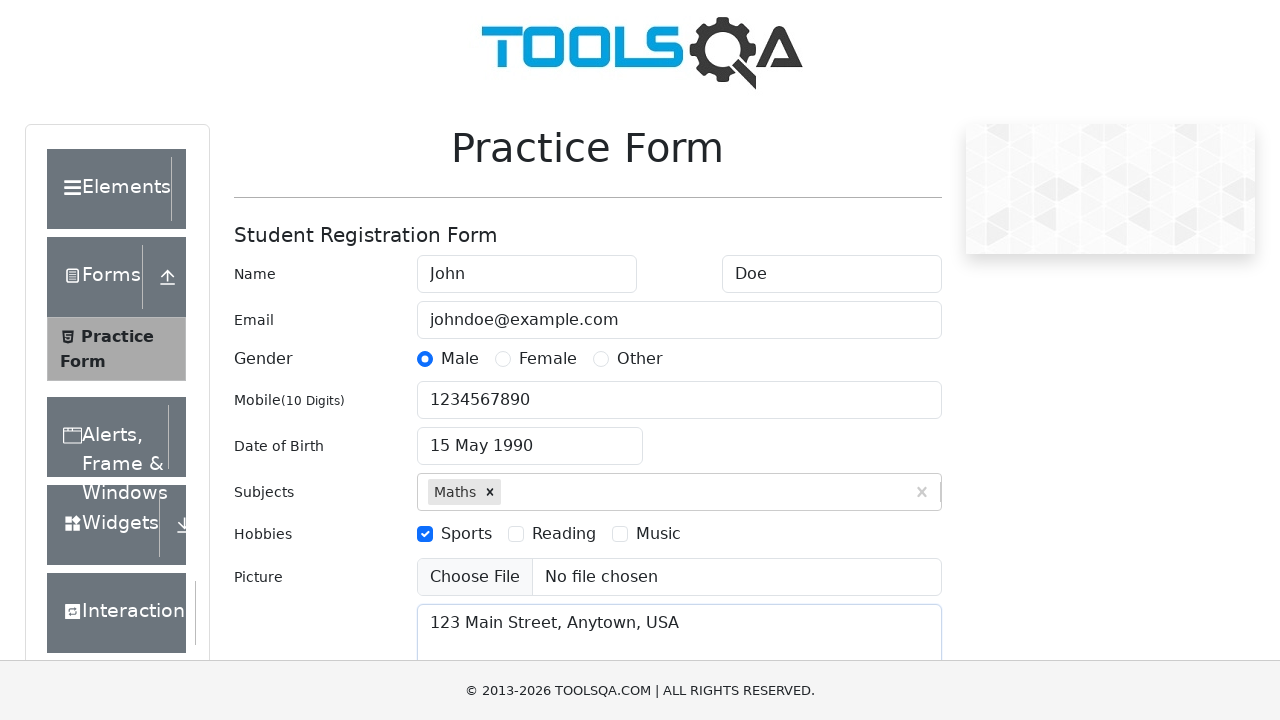

Clicked state dropdown to open it at (527, 437) on #state
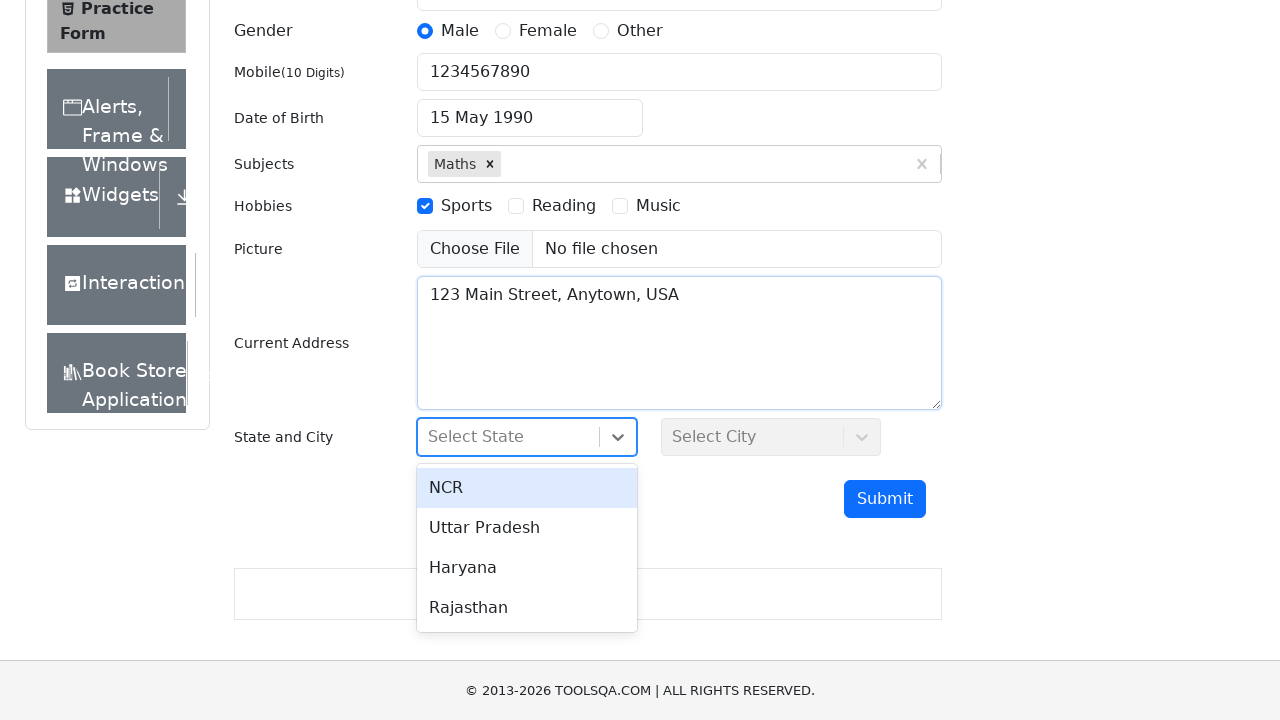

Selected NCR from state dropdown at (527, 488) on xpath=//div[text()='NCR']
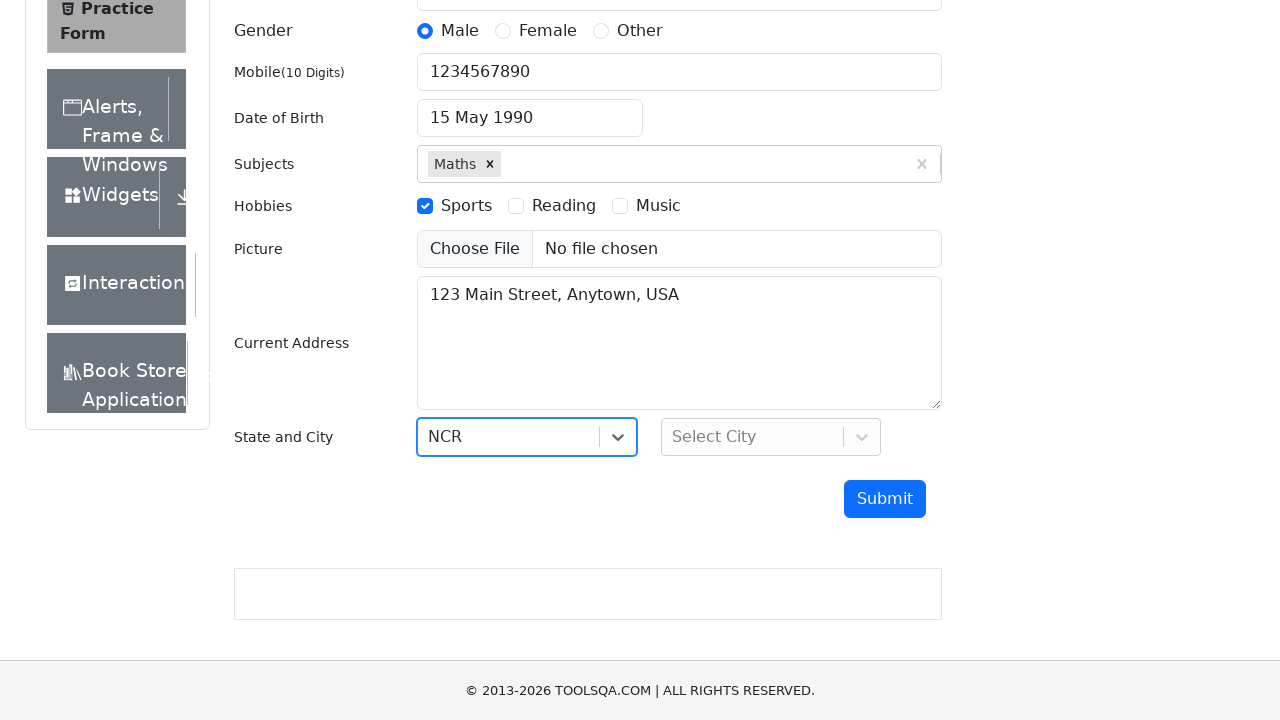

Clicked city dropdown to open it at (771, 437) on #city
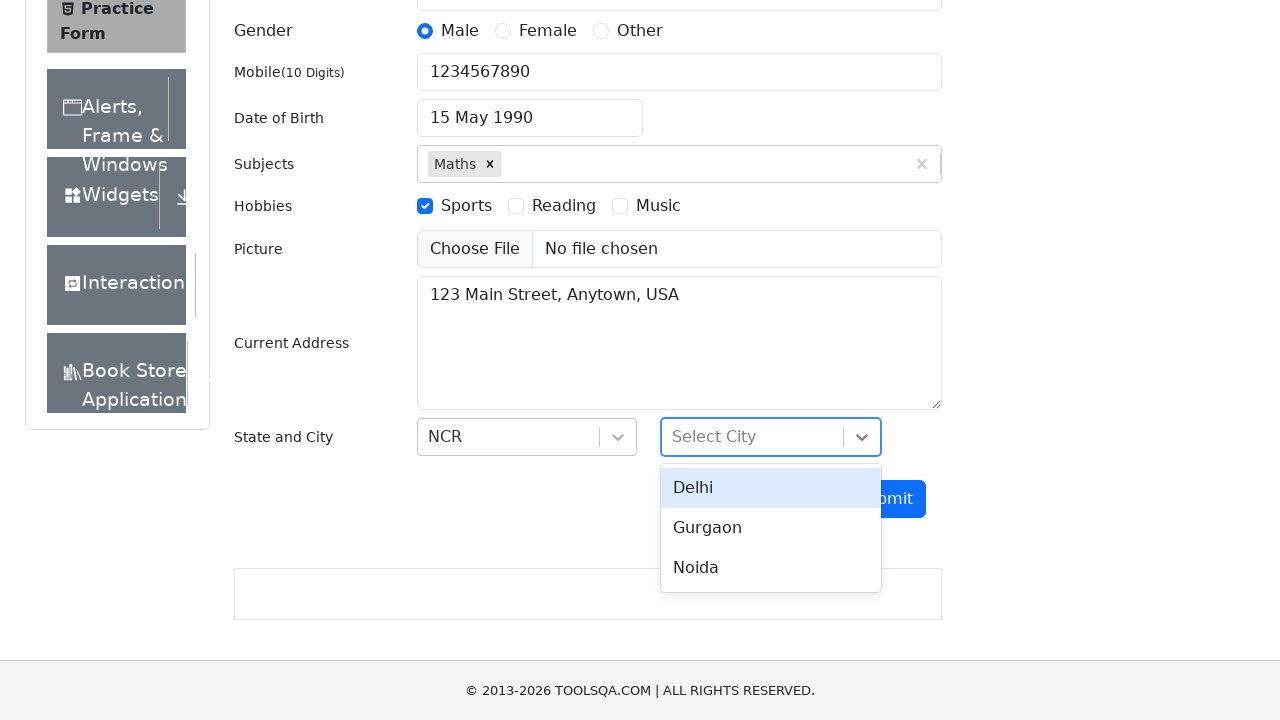

Selected Delhi from city dropdown at (771, 488) on xpath=//div[text()='Delhi']
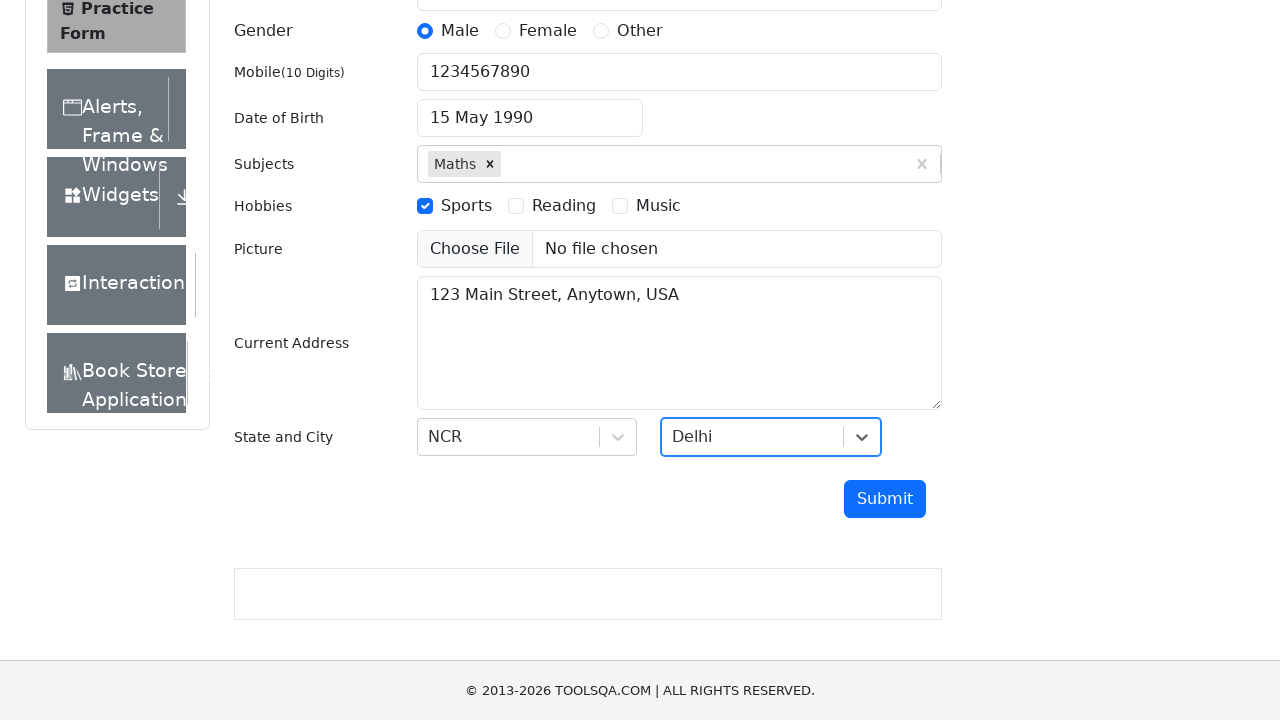

Clicked submit button to submit the form at (885, 499) on #submit
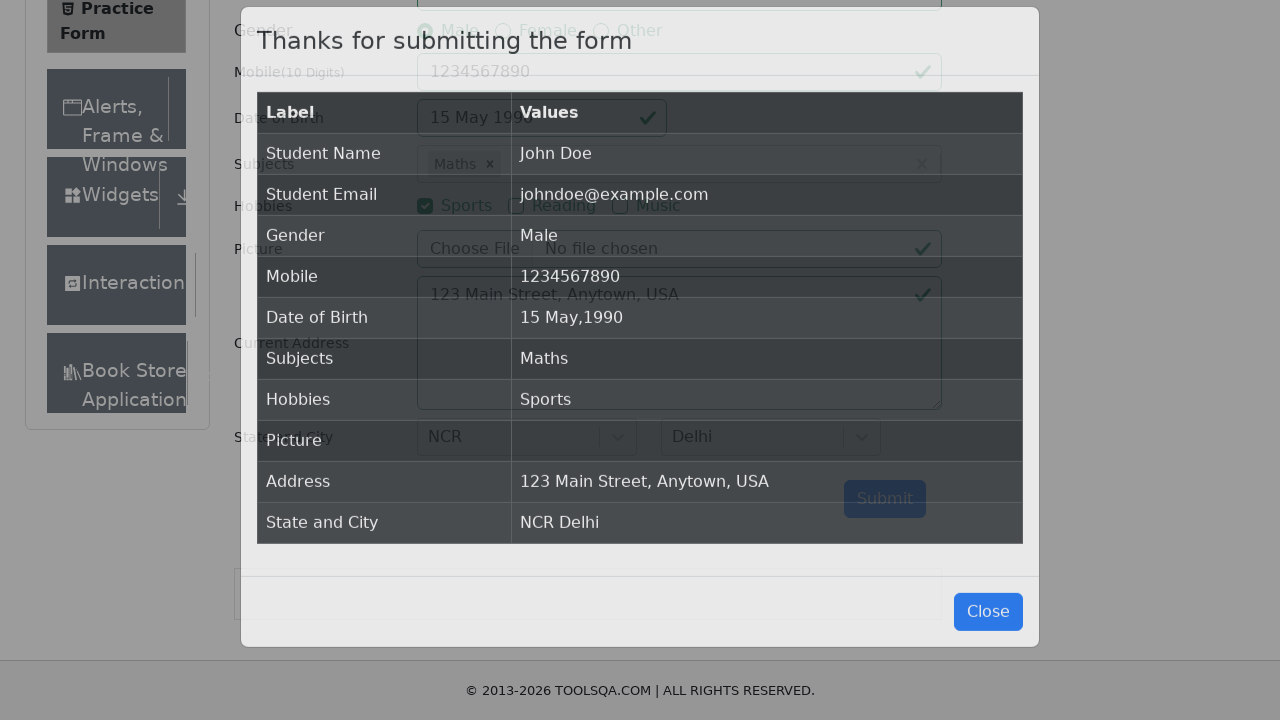

Confirmation modal appeared and is visible
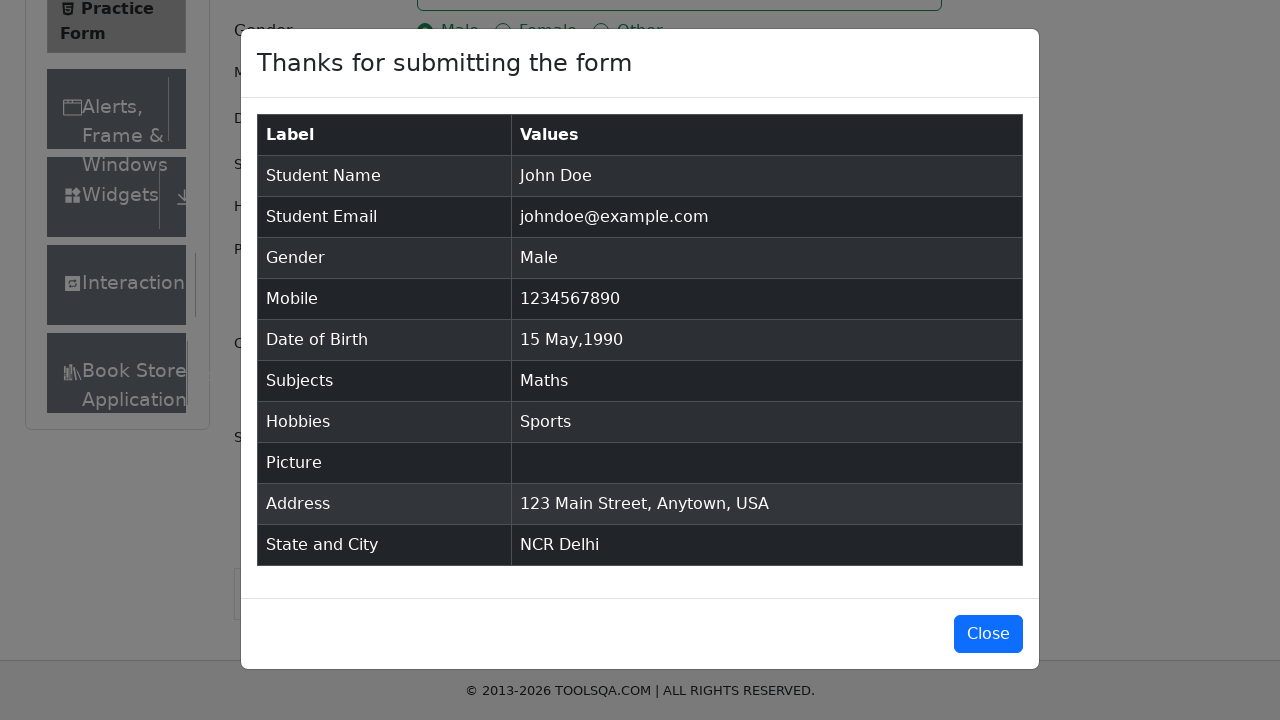

Verified confirmation modal displays 'Thanks for submitting the form'
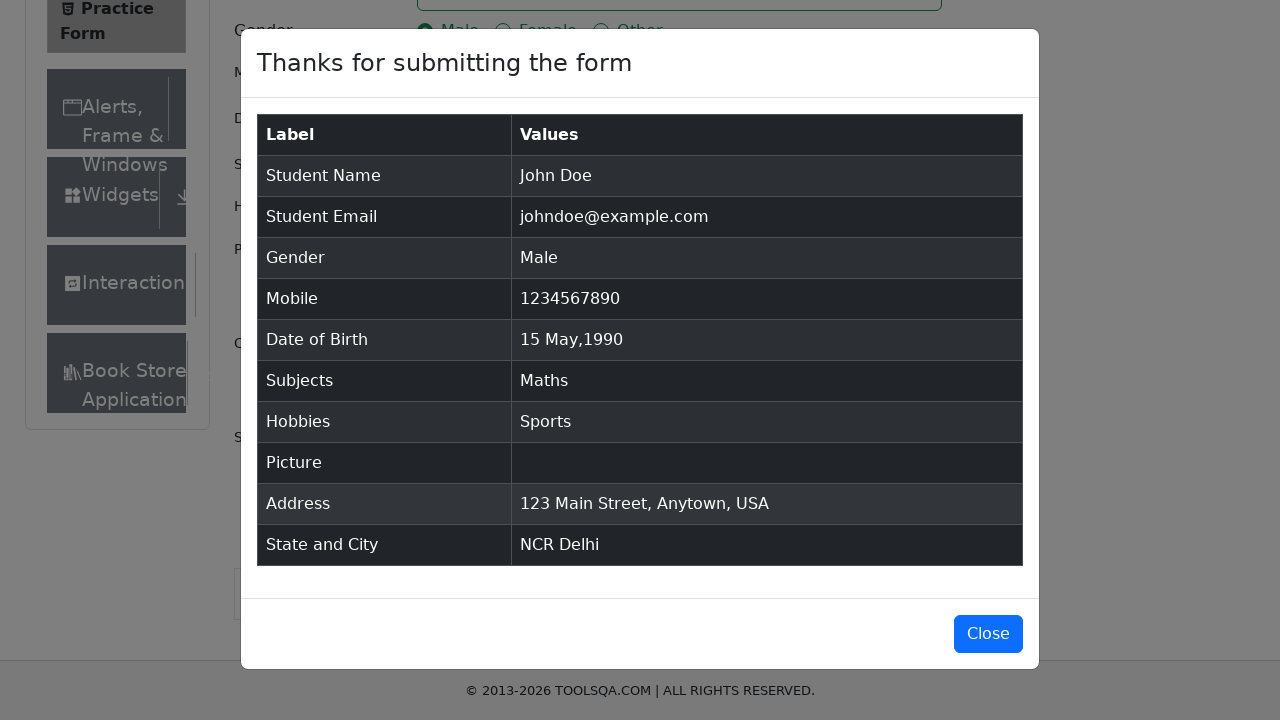

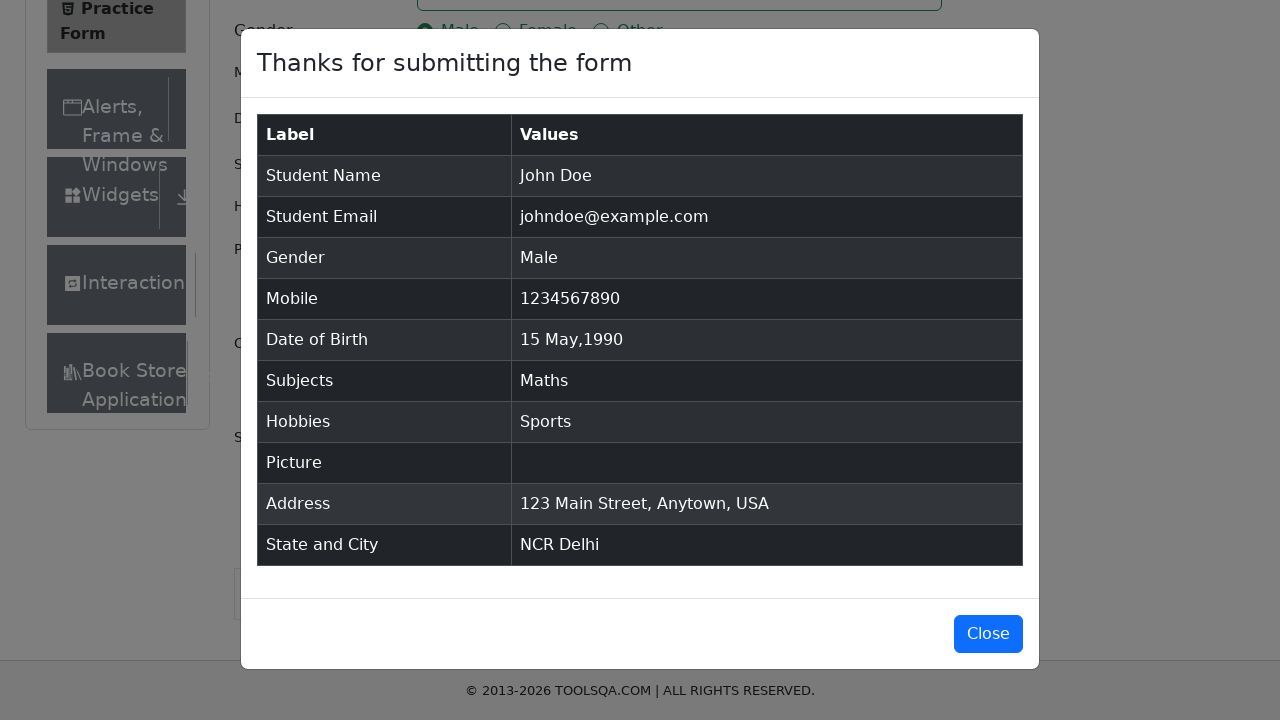